Navigates to OrangeHRM demo page and verifies page title, URL, and page source properties are loaded correctly

Starting URL: https://opensource-demo.orangehrmlive.com/

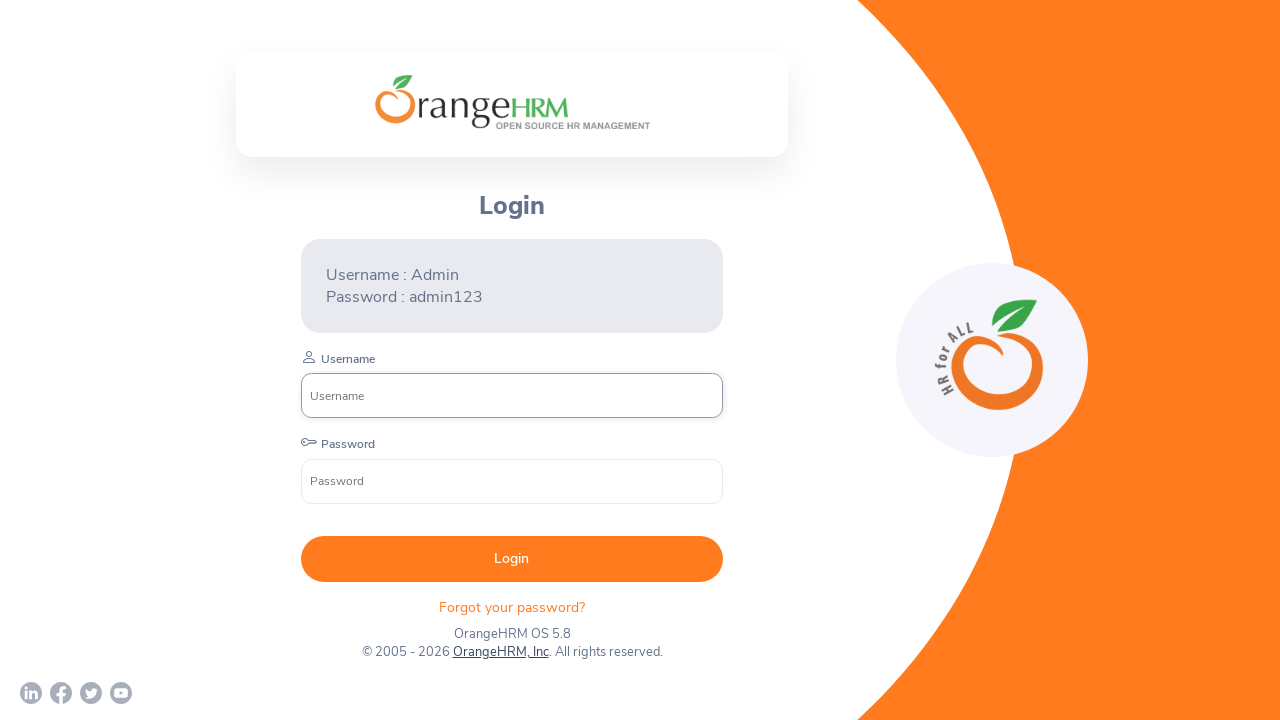

Waited for page to reach domcontentloaded state
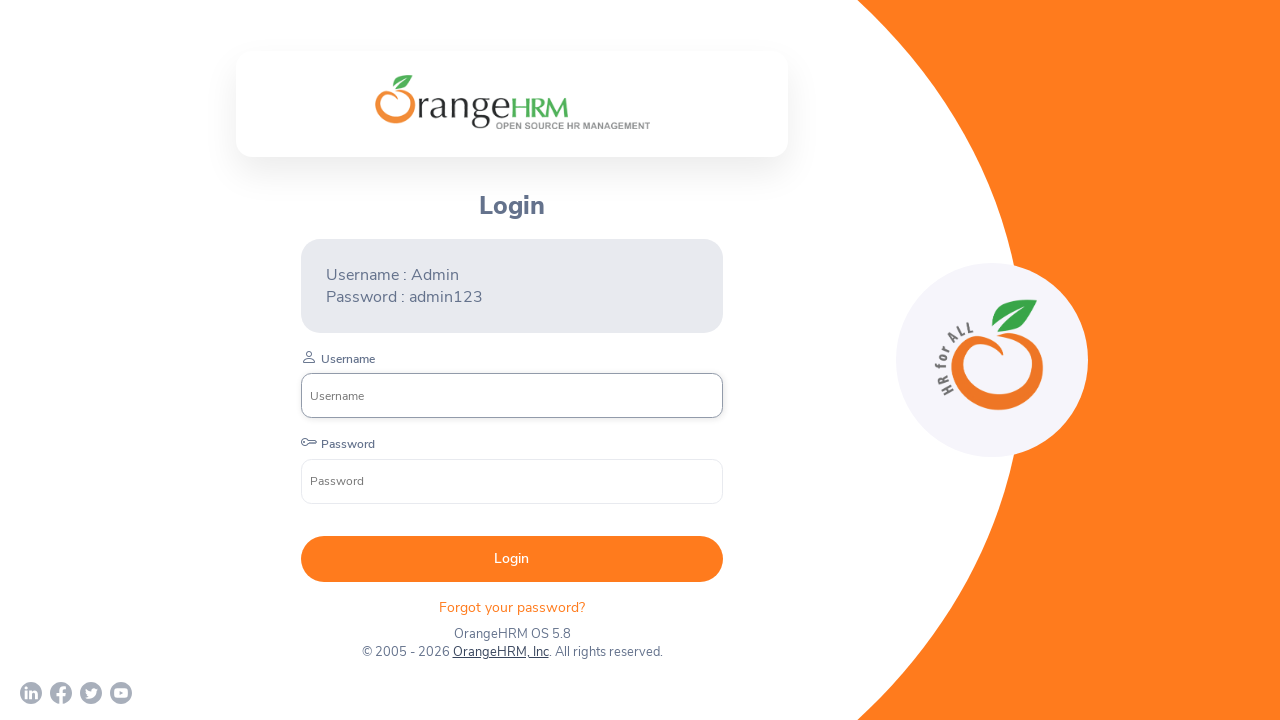

Retrieved page title
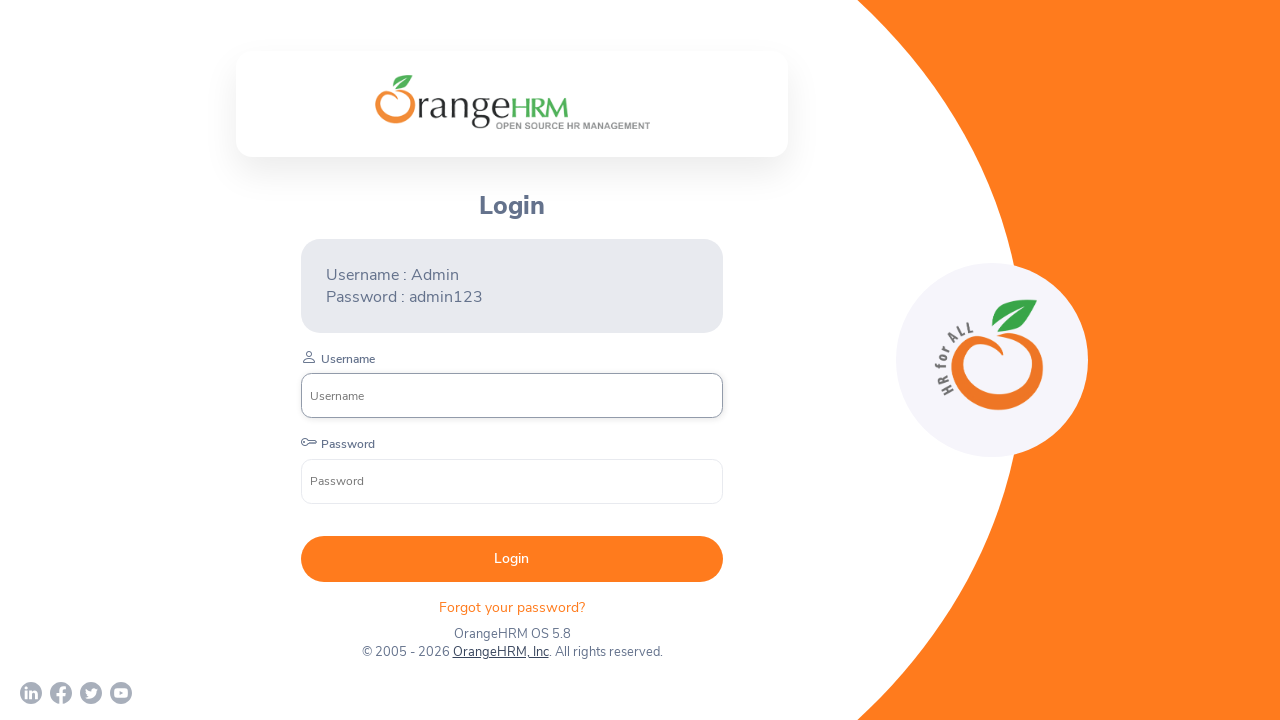

Retrieved current page URL
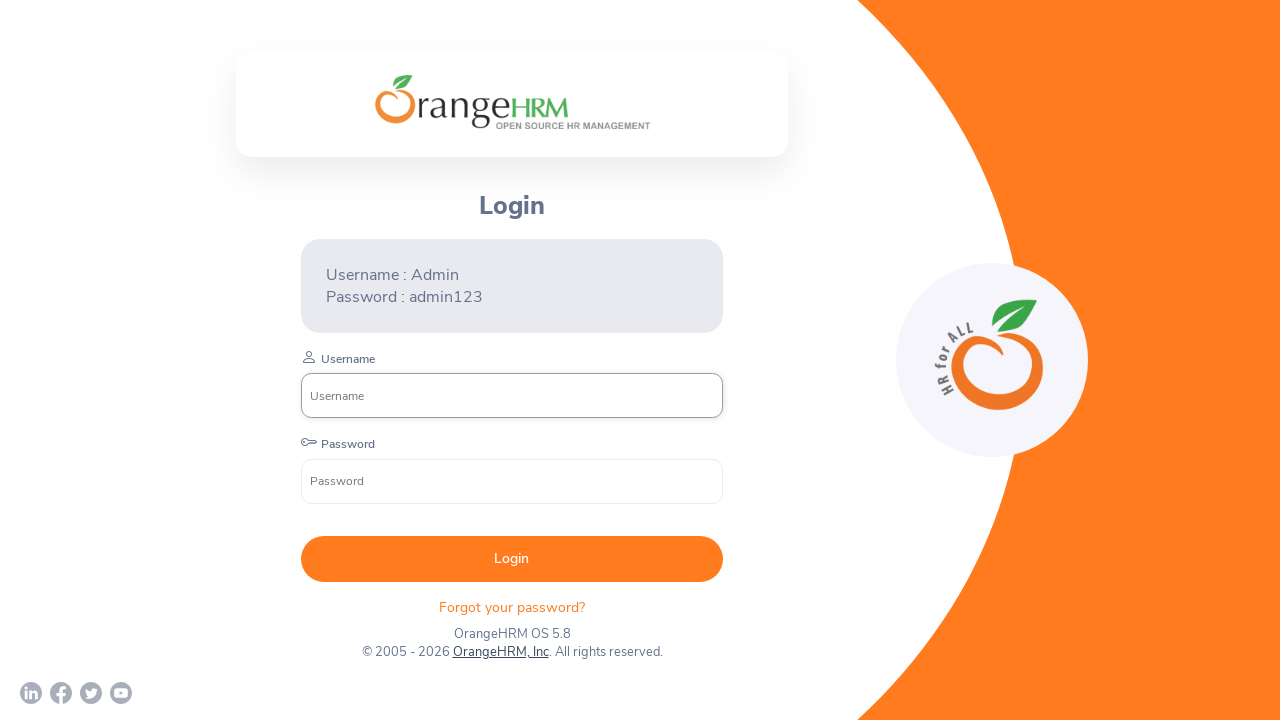

Retrieved page source content
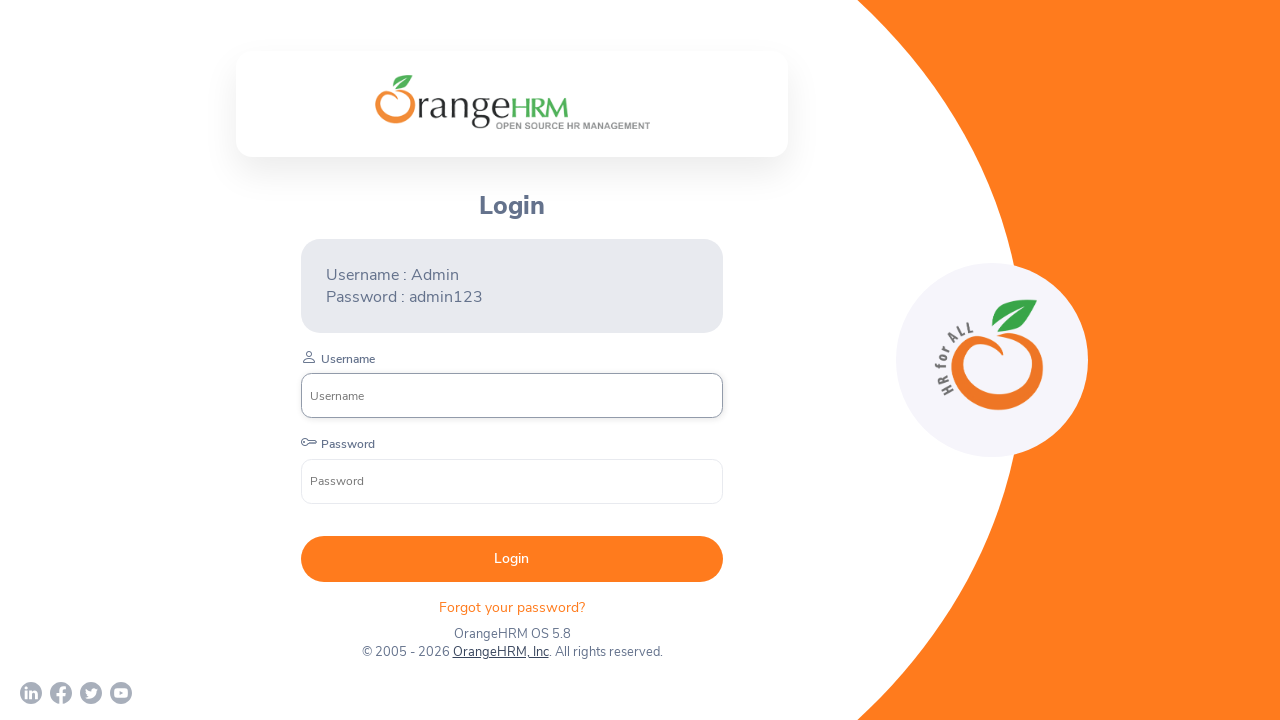

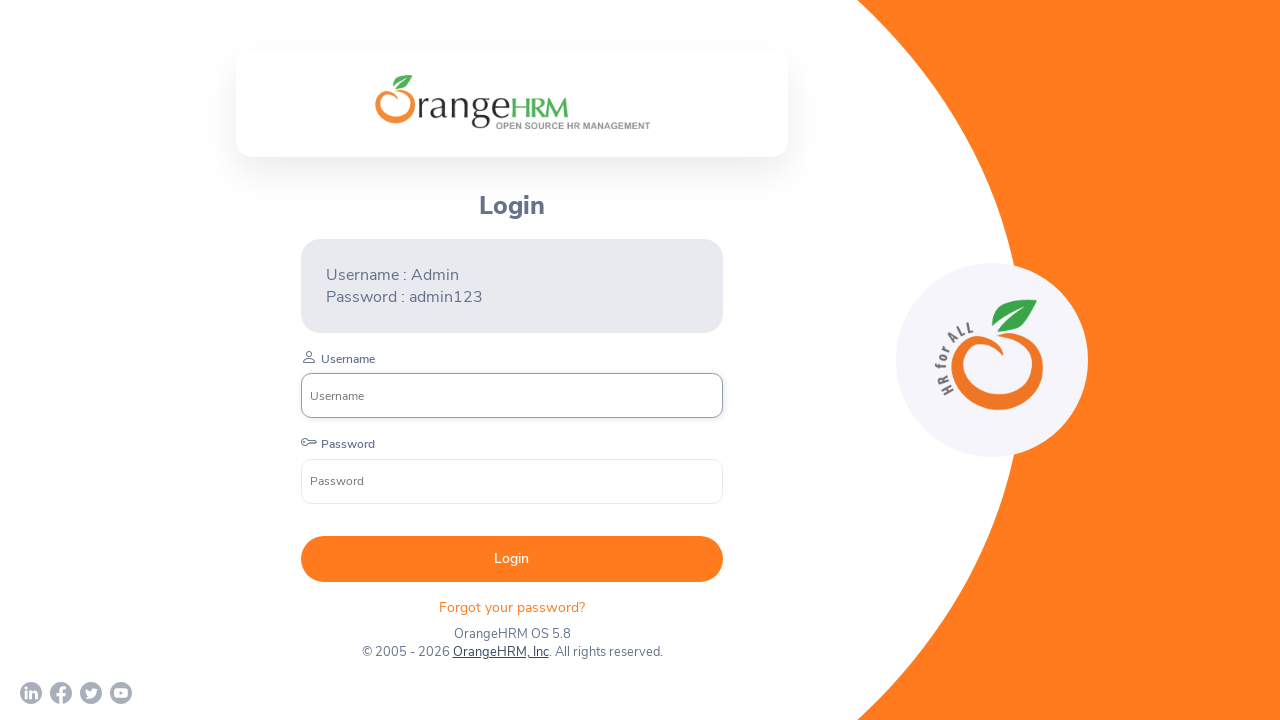